Tests dynamic loading functionality by clicking a Start button and waiting for a "Hello World!" message to become visible

Starting URL: http://the-internet.herokuapp.com/dynamic_loading/1

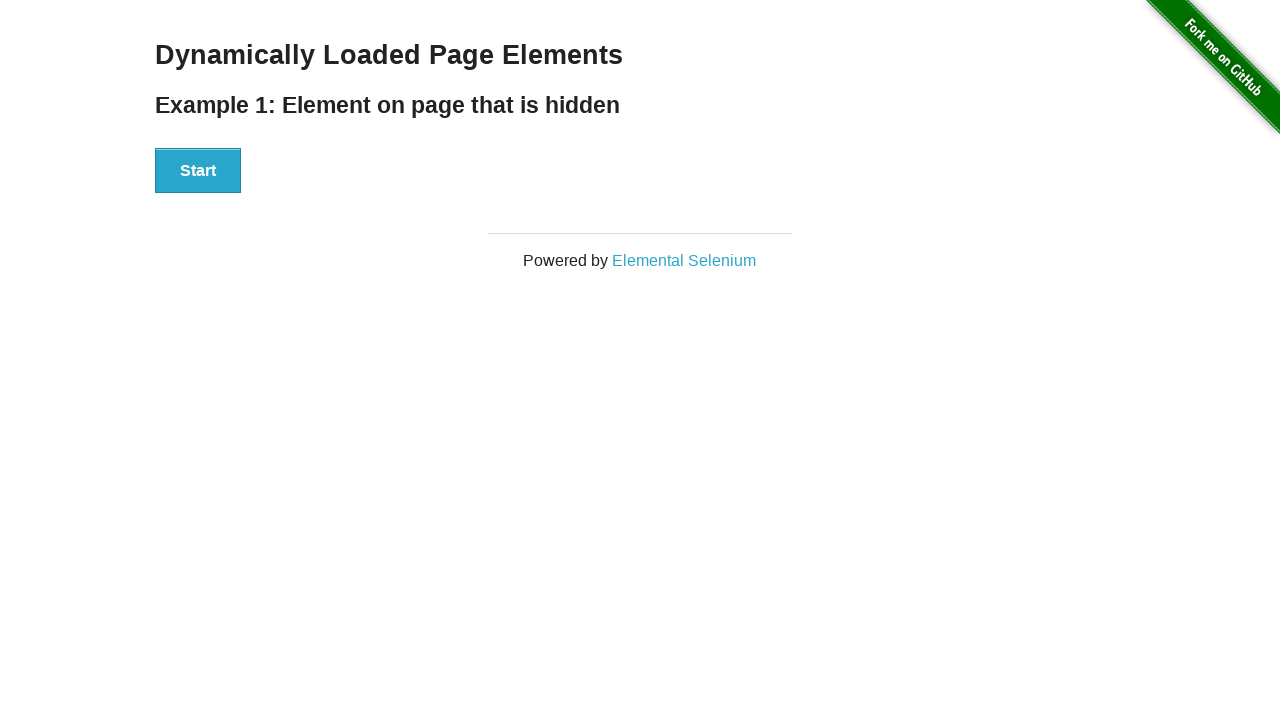

Clicked Start button to trigger dynamic loading at (198, 171) on xpath=//button[text()='Start']
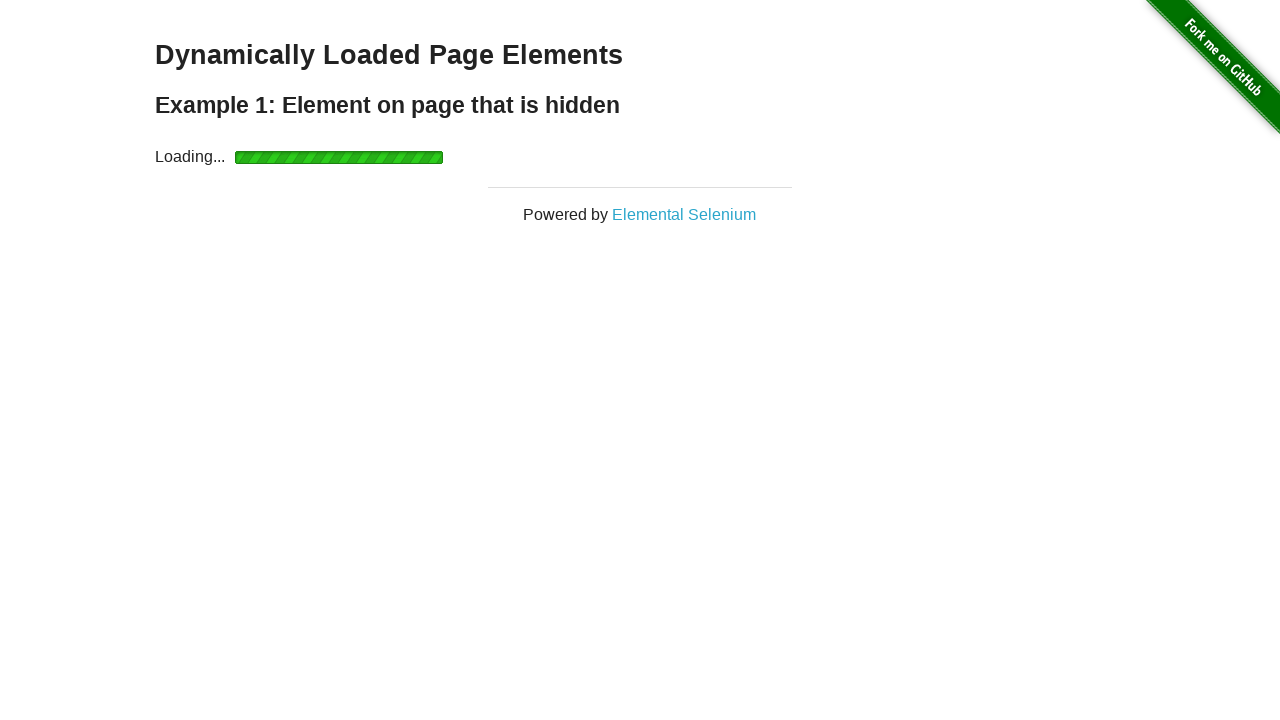

Waited for 'Hello World!' header to become visible
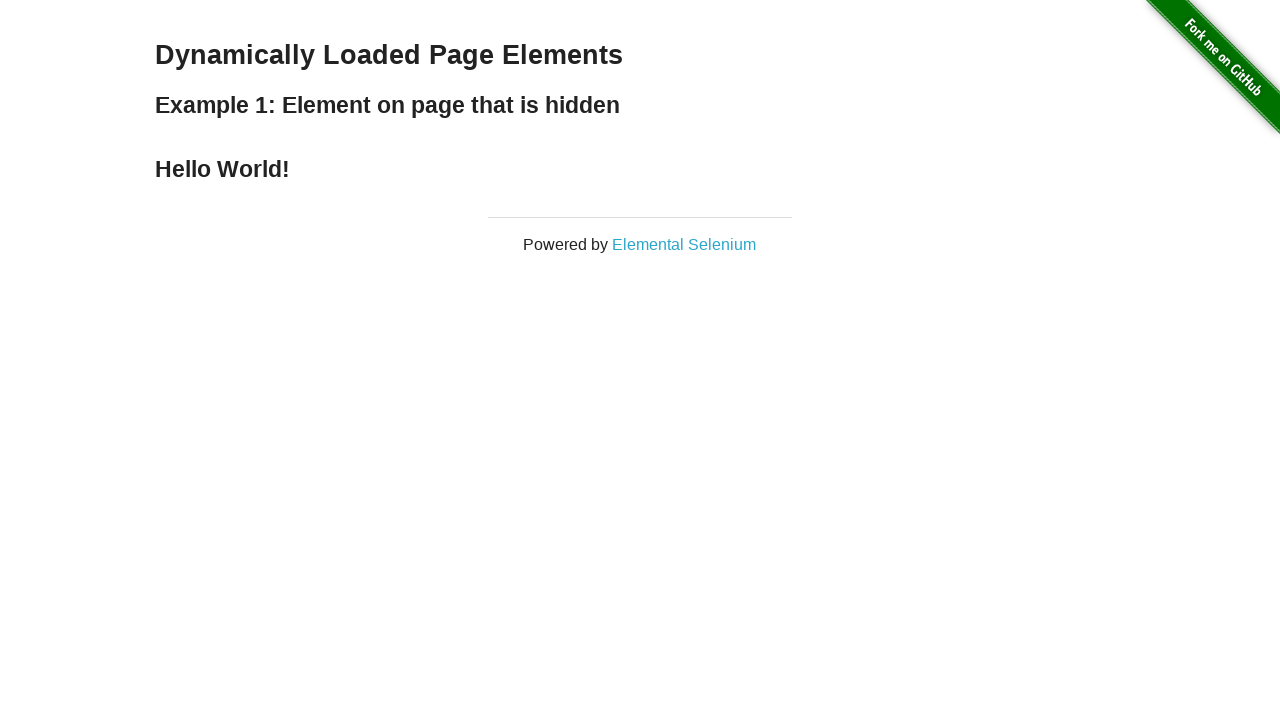

Located the 'Hello World!' header element
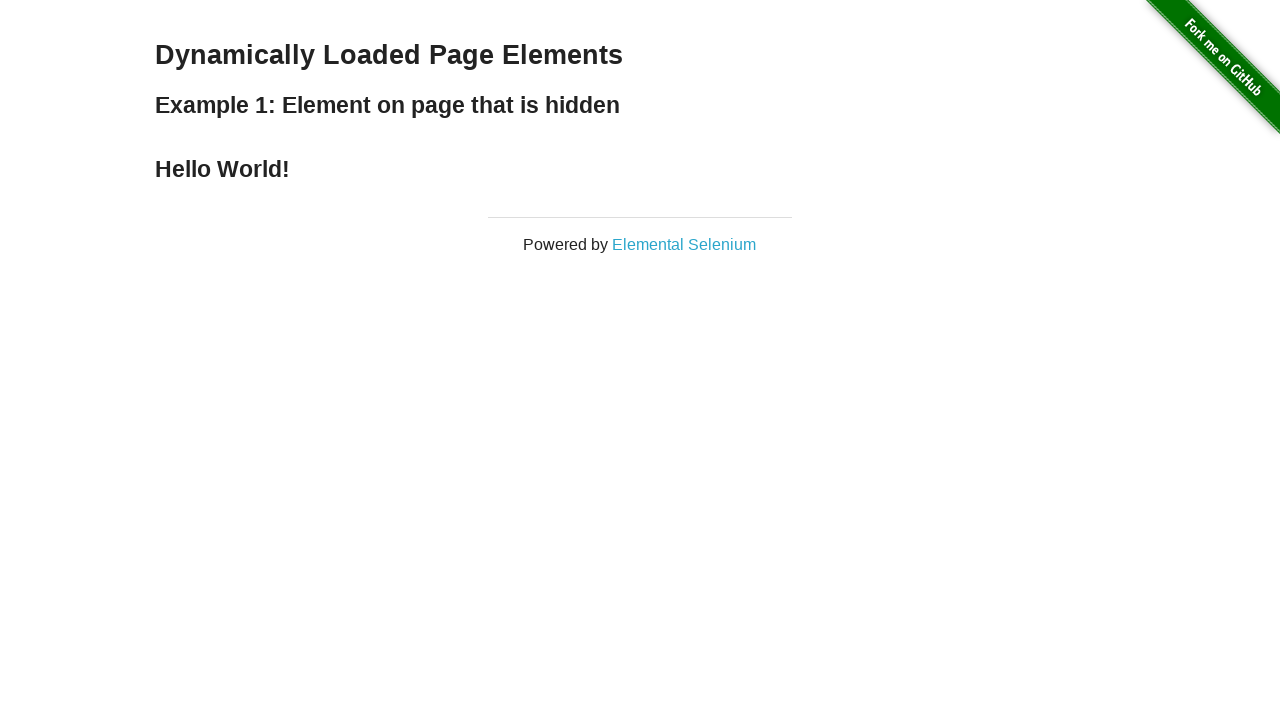

Retrieved text content from 'Hello World!' header
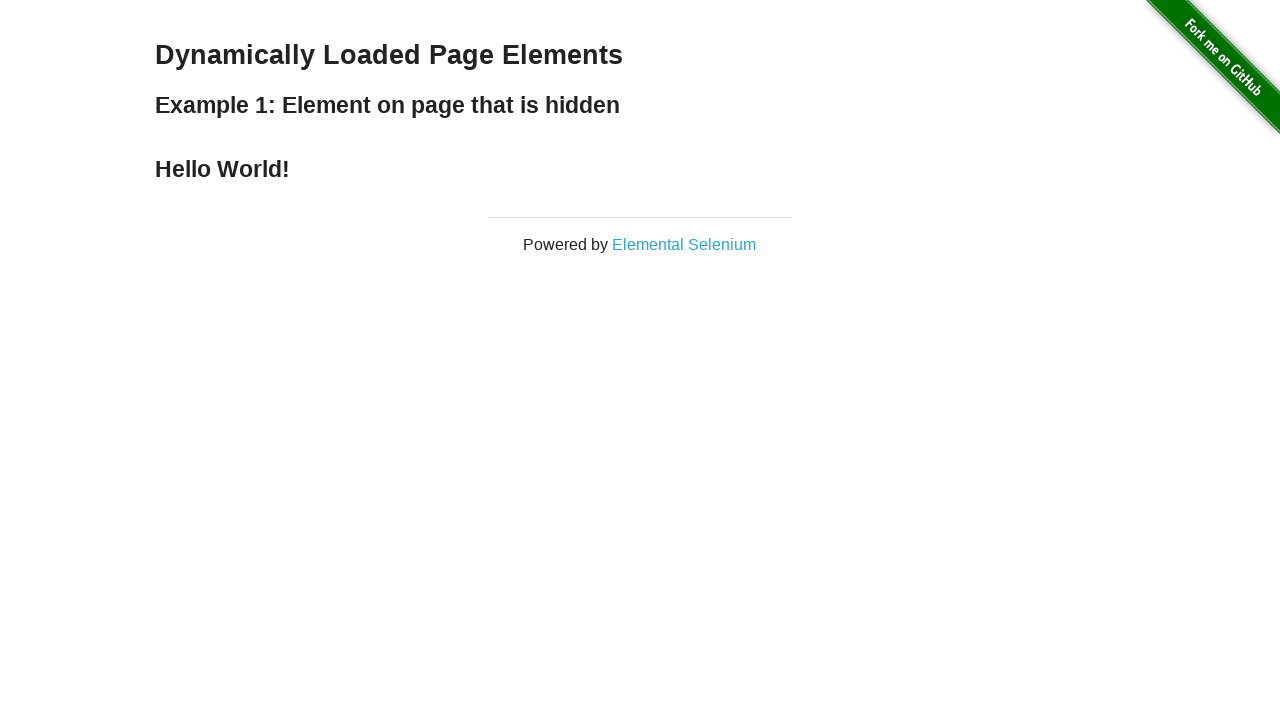

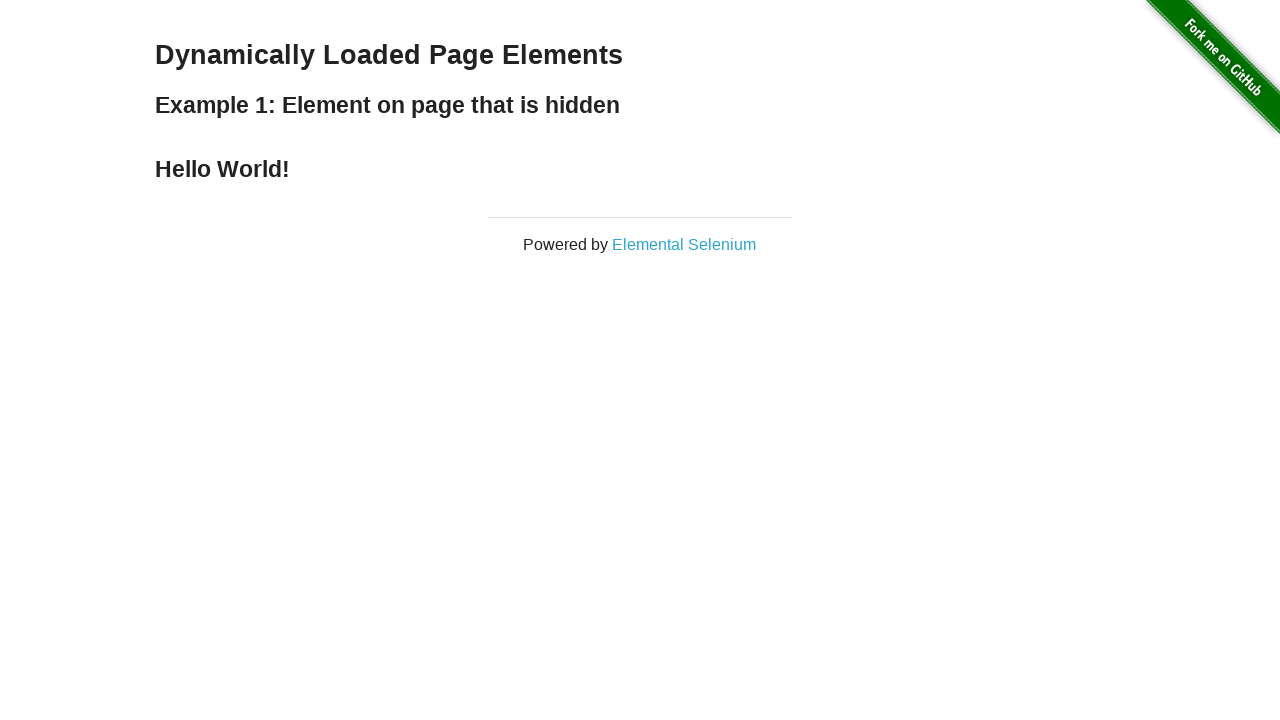